Navigates to osinit.ru website to monitor network requests and responses. The test sets up network listeners and loads the page.

Starting URL: https://osinit.ru/

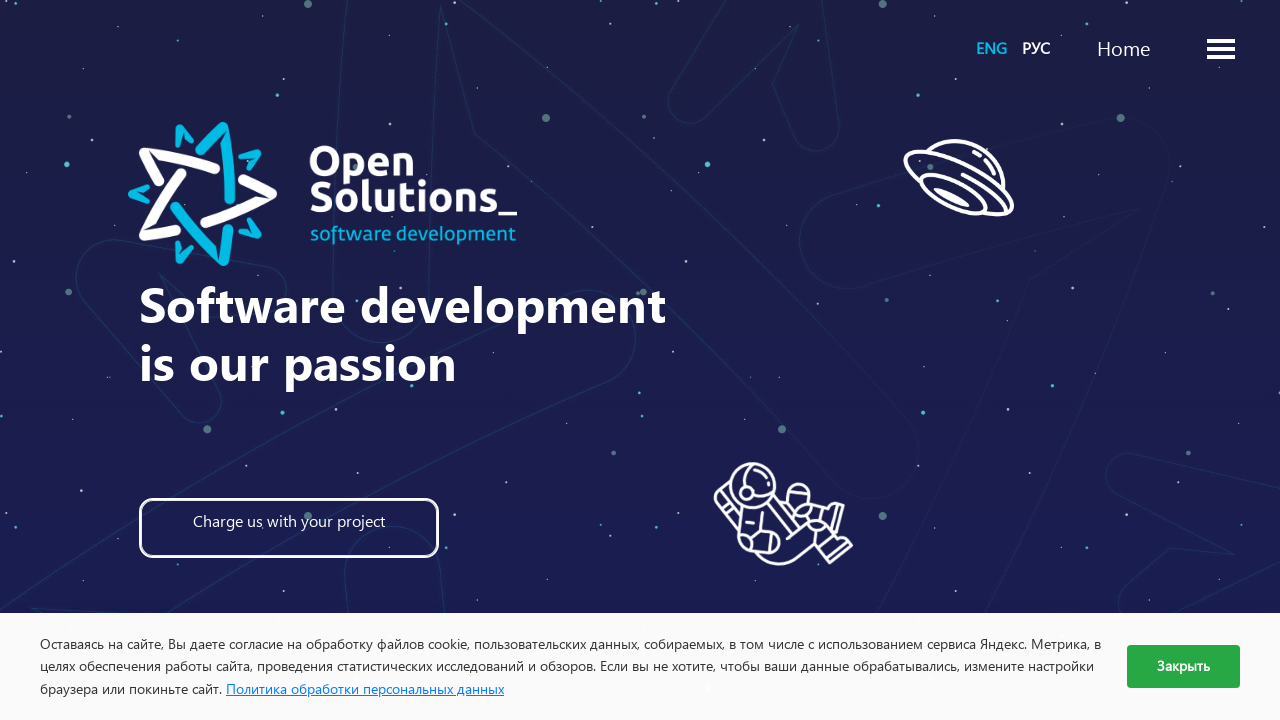

Waited for network to become idle after page load
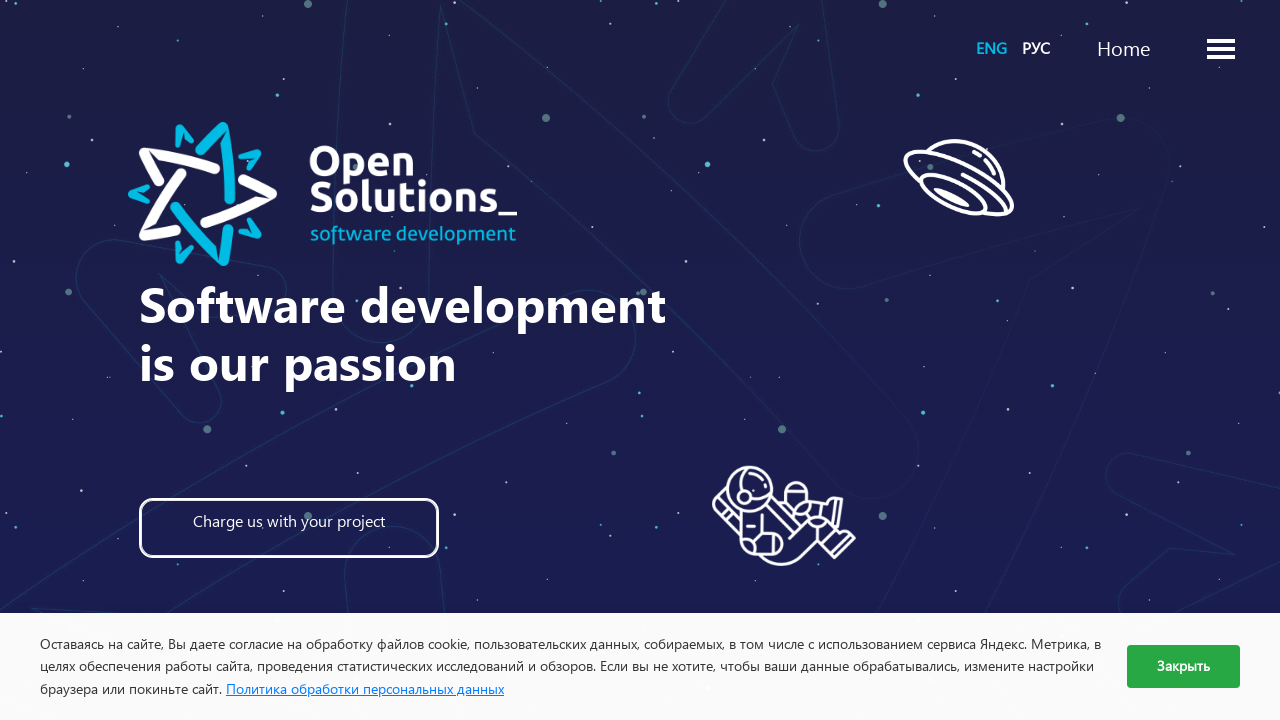

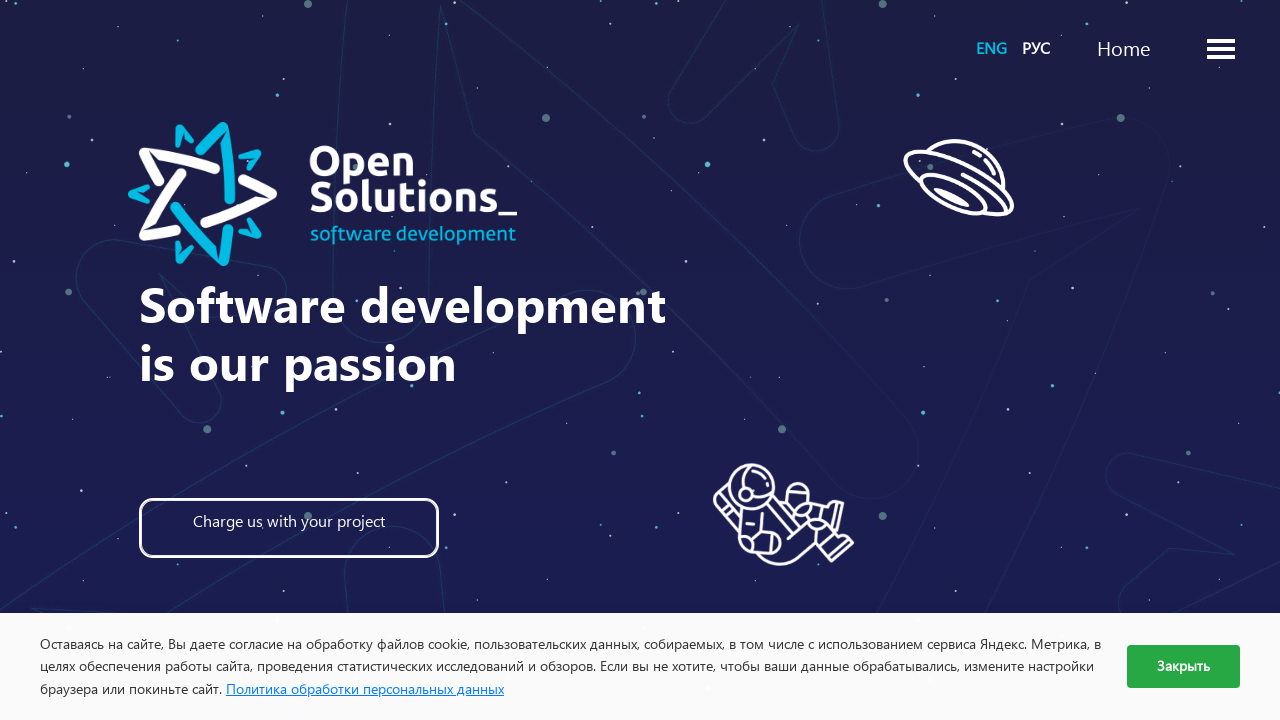